Tests opening multiple links from the footer section in new tabs and switching between them to verify page titles

Starting URL: https://www.rahulshettyacademy.com/AutomationPractice/

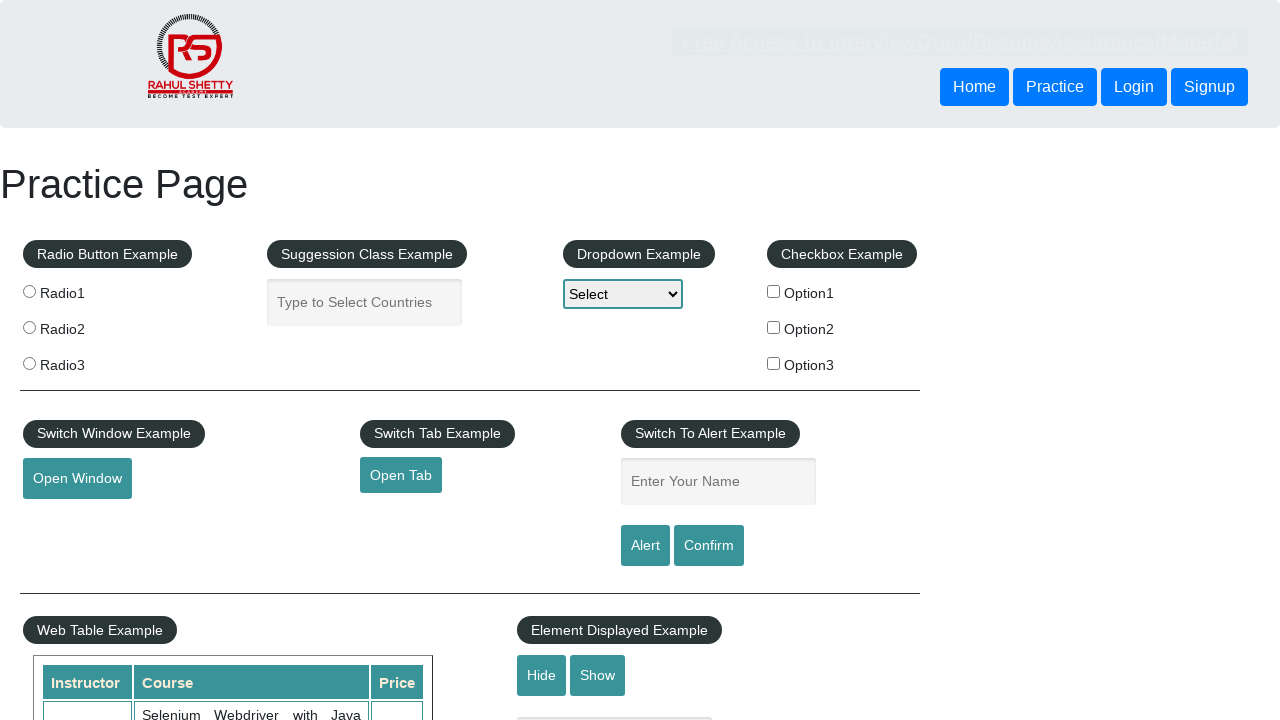

Counted total links on page: 27
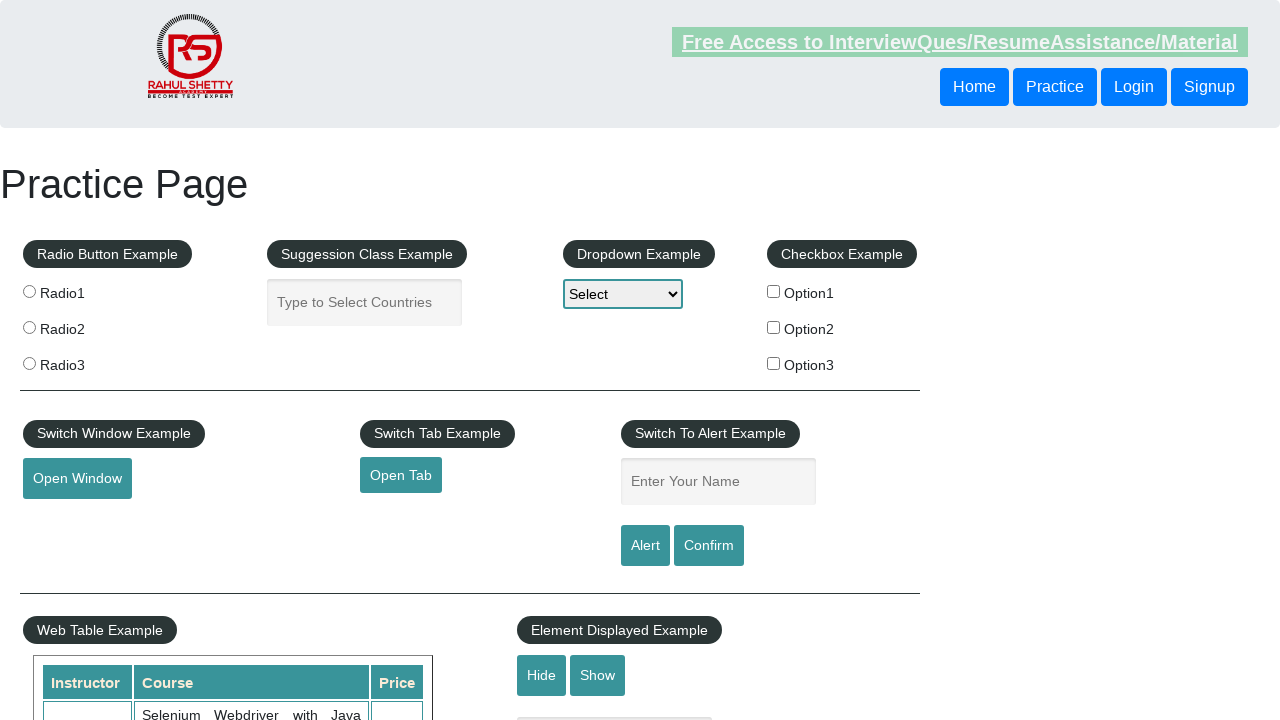

Located footer element with ID 'gf-BIG'
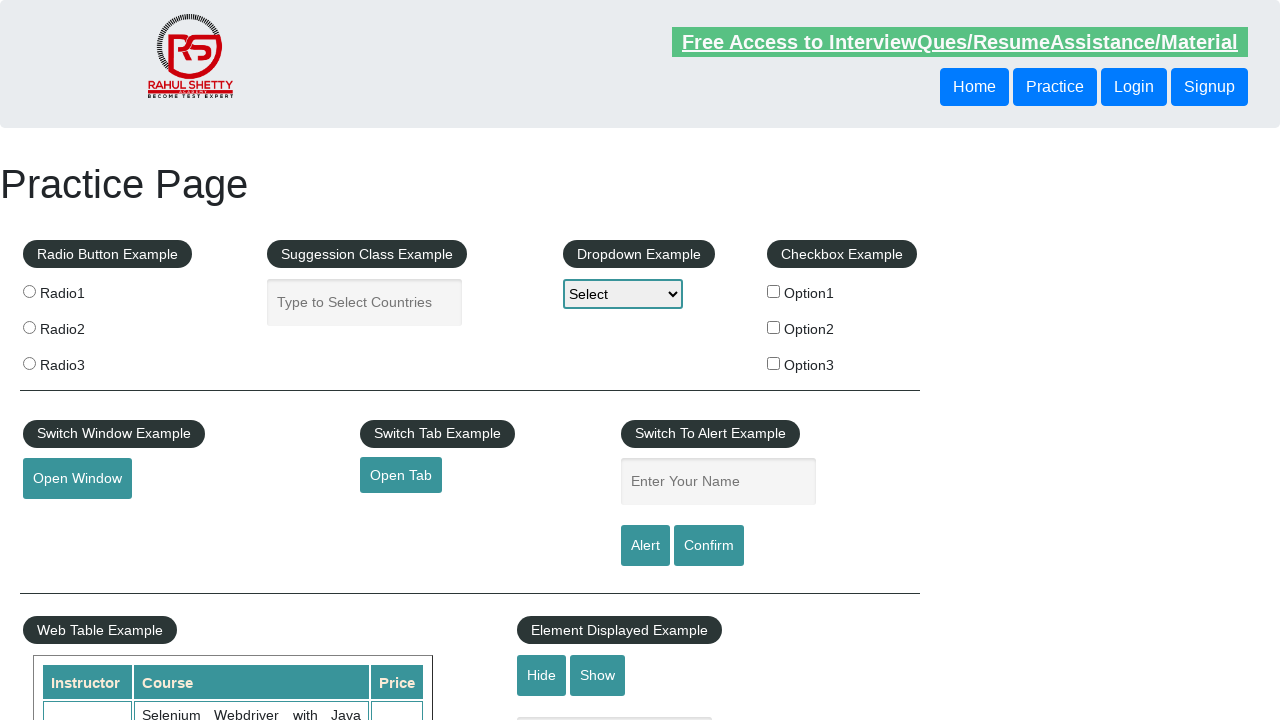

Counted links in footer: 20
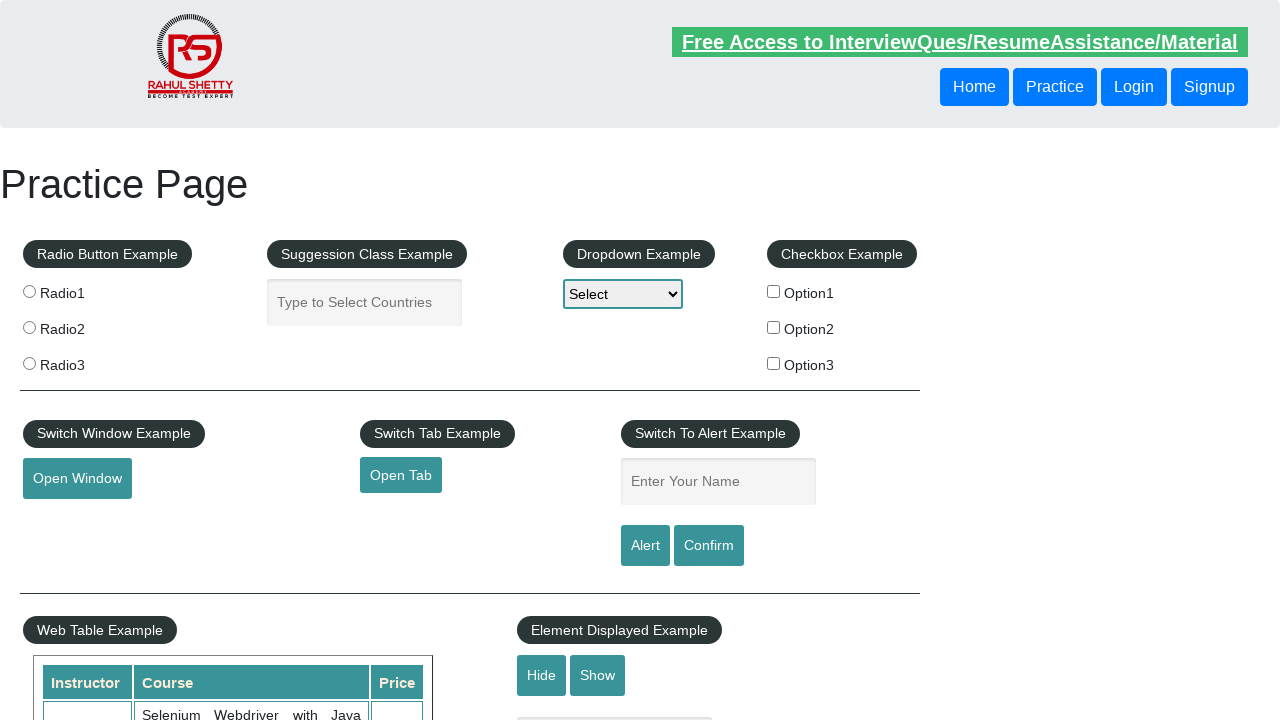

Located first column of footer using XPath
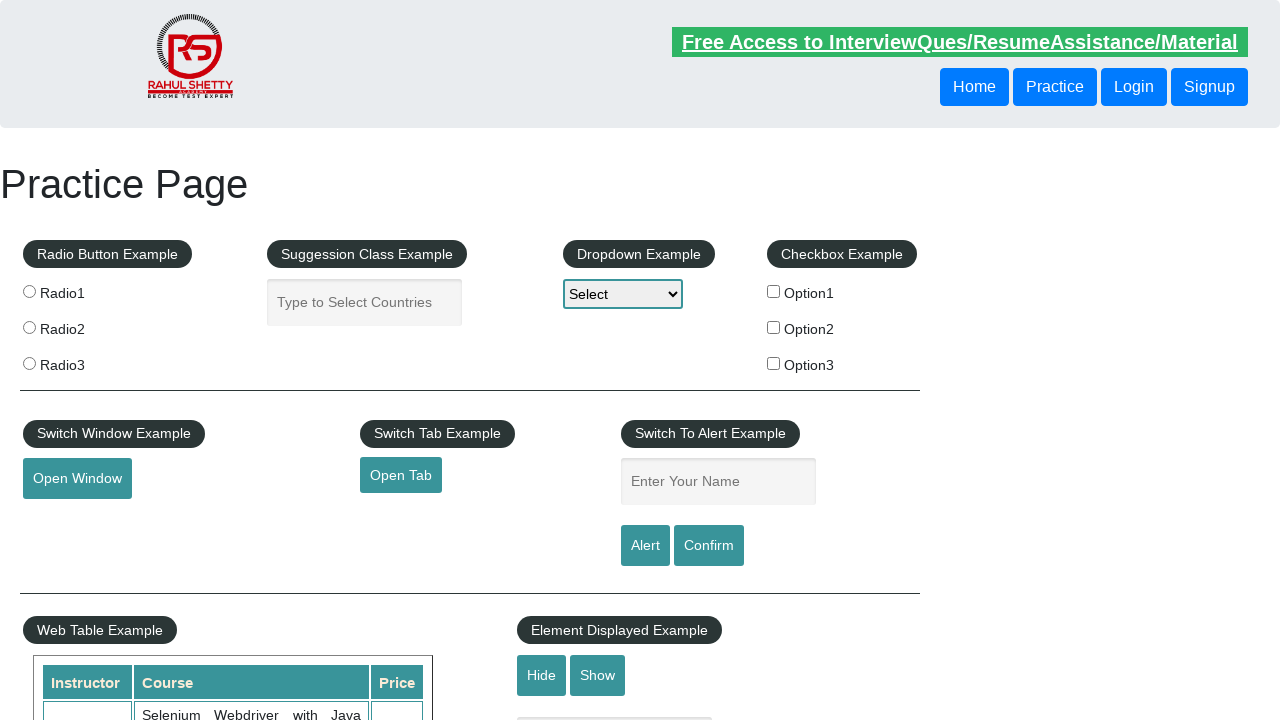

Counted links in first footer column: 5
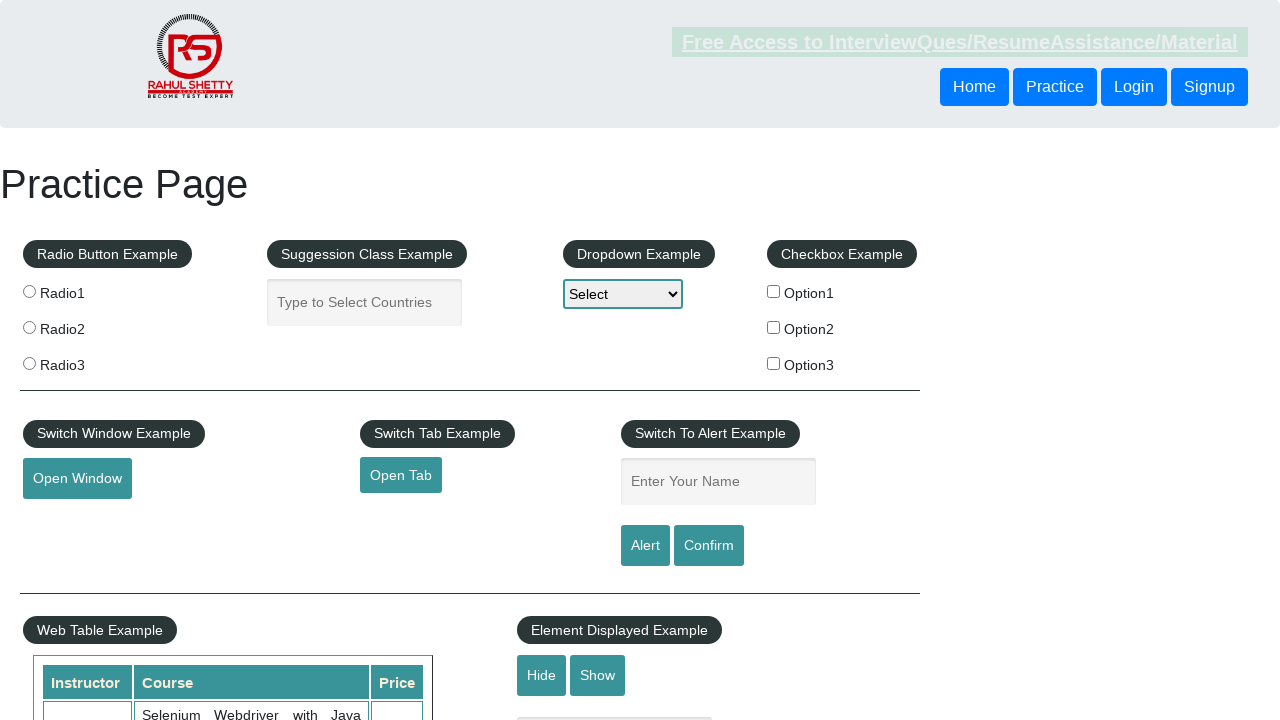

Opened footer link 1 in new tab using Ctrl+click at (68, 520) on #gf-BIG >> xpath=//table/tbody/tr/td[1]/ul >> a >> nth=1
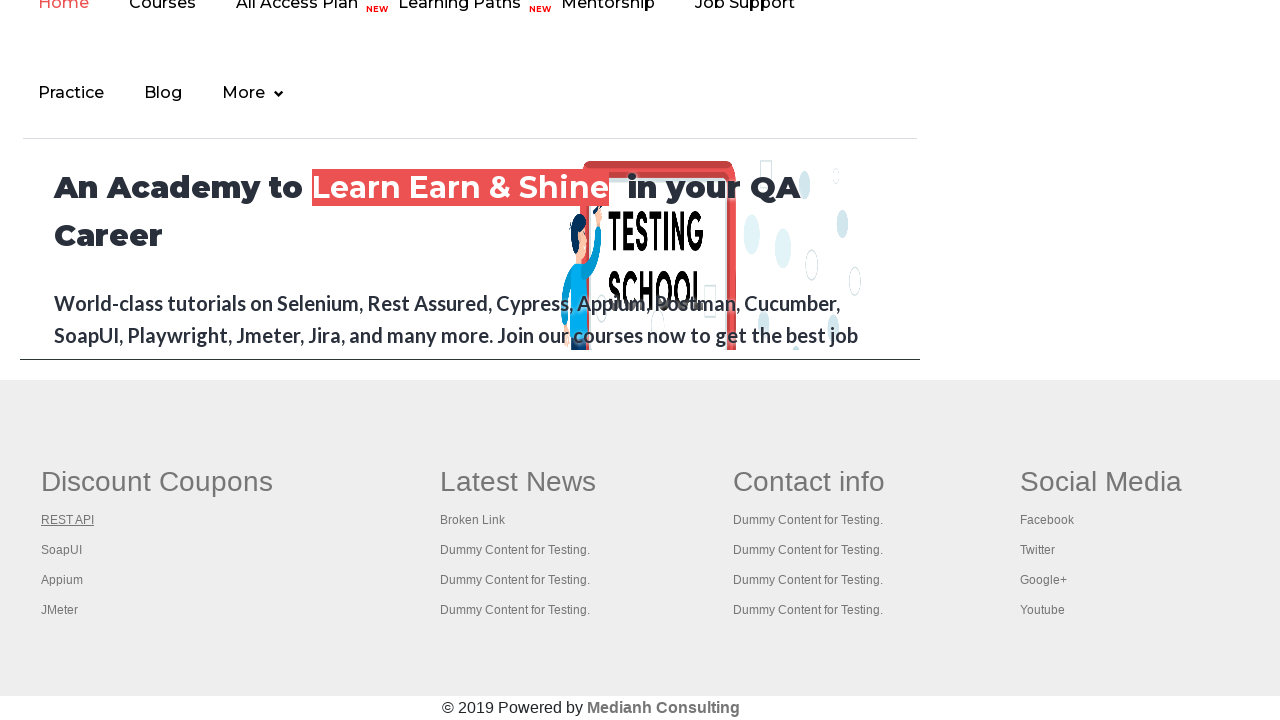

Opened footer link 2 in new tab using Ctrl+click at (62, 550) on #gf-BIG >> xpath=//table/tbody/tr/td[1]/ul >> a >> nth=2
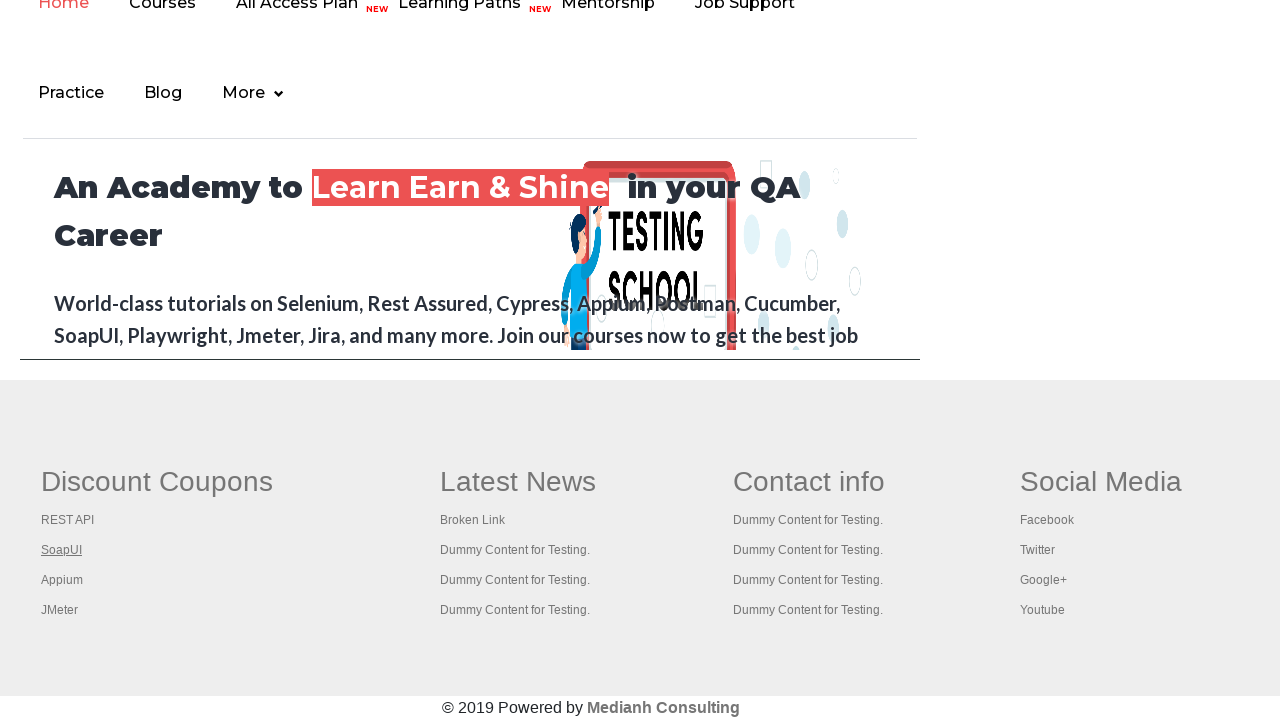

Opened footer link 3 in new tab using Ctrl+click at (62, 580) on #gf-BIG >> xpath=//table/tbody/tr/td[1]/ul >> a >> nth=3
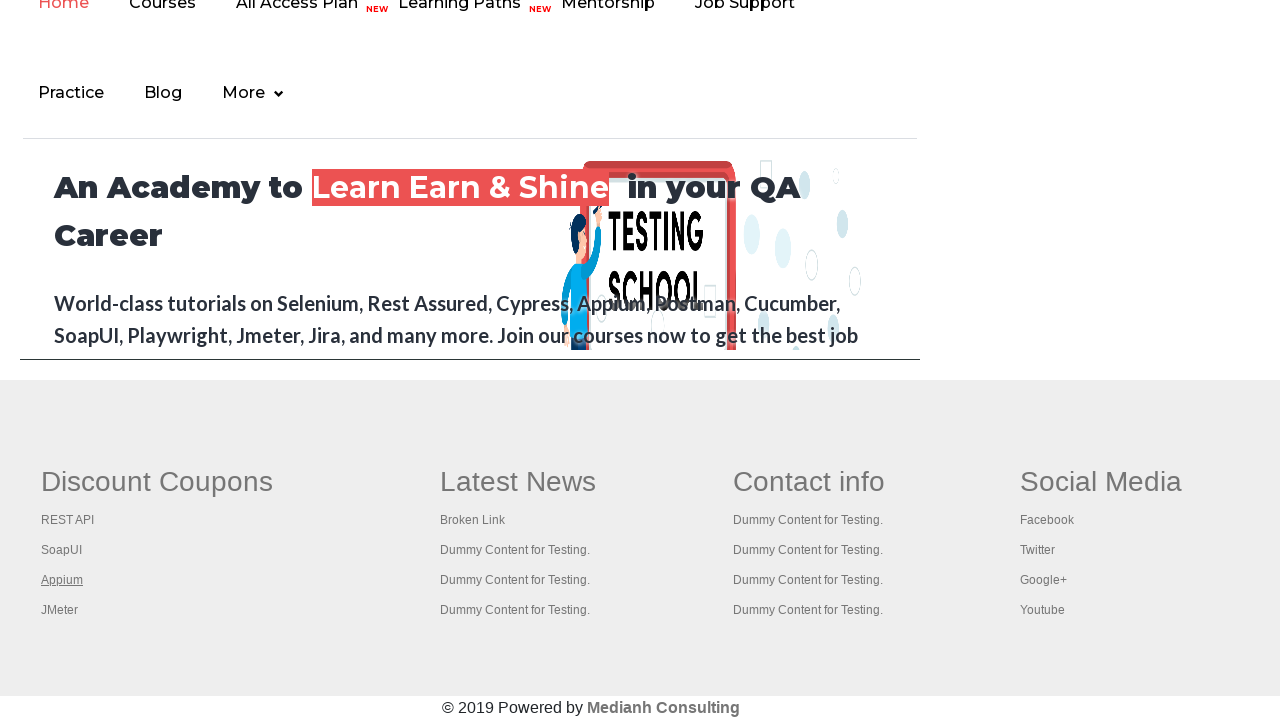

Opened footer link 4 in new tab using Ctrl+click at (60, 610) on #gf-BIG >> xpath=//table/tbody/tr/td[1]/ul >> a >> nth=4
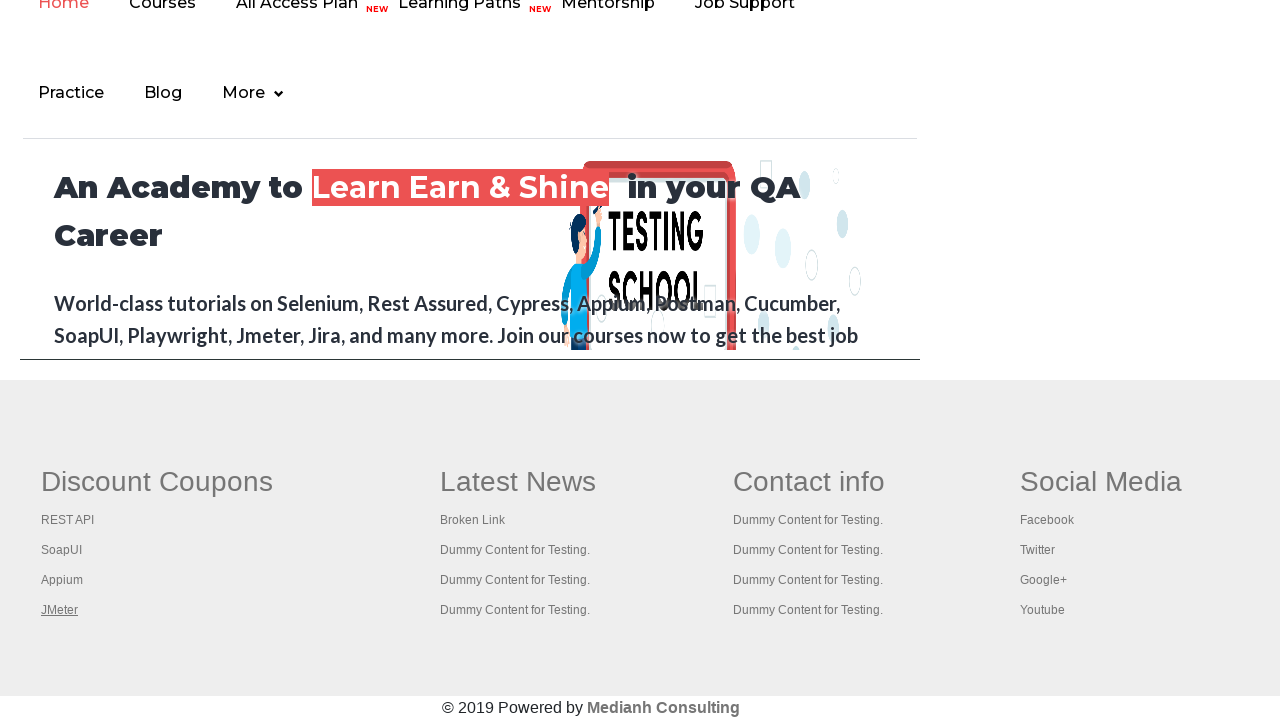

Retrieved all open pages/tabs: 5 total
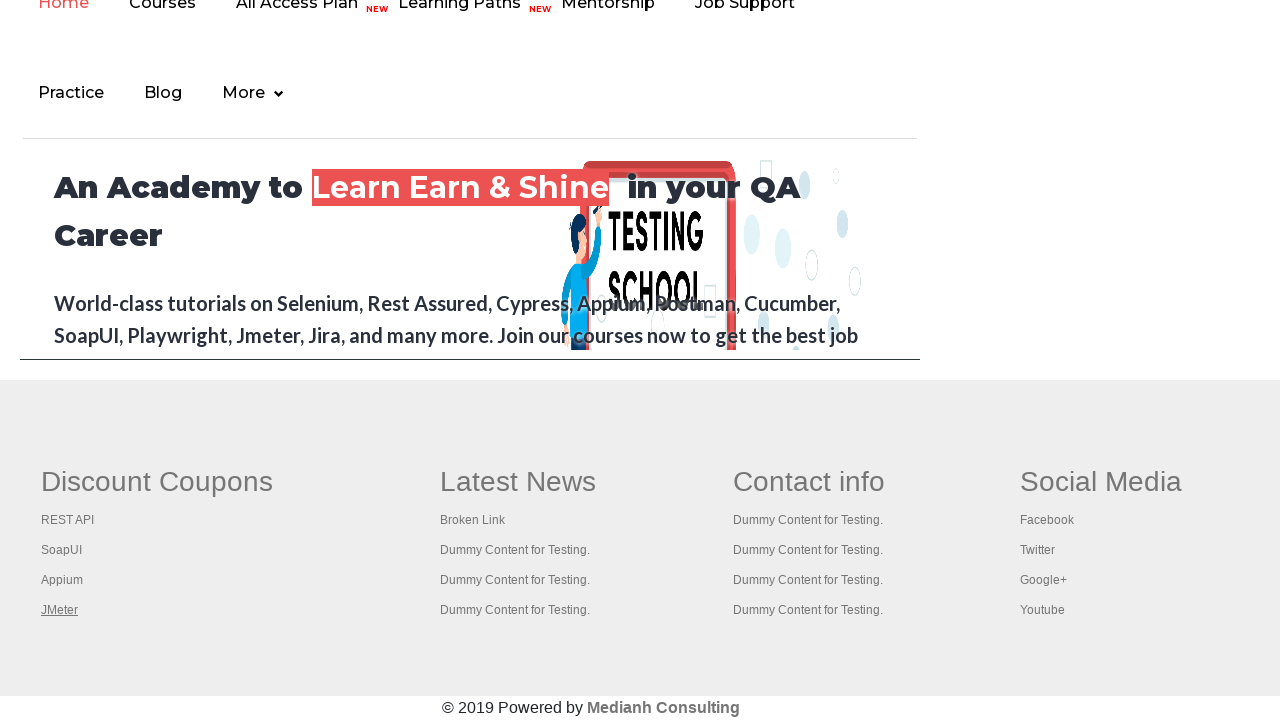

Switched to tab with title: 'Practice Page'
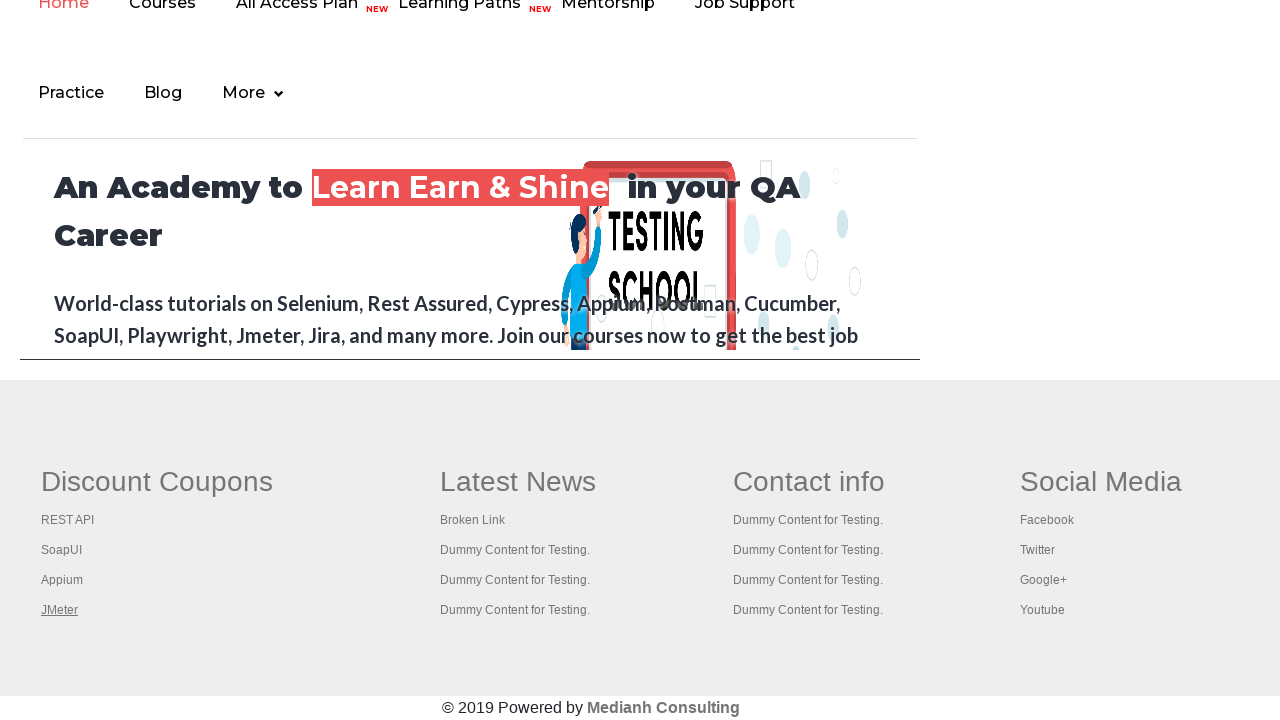

Switched to tab with title: 'REST API Tutorial'
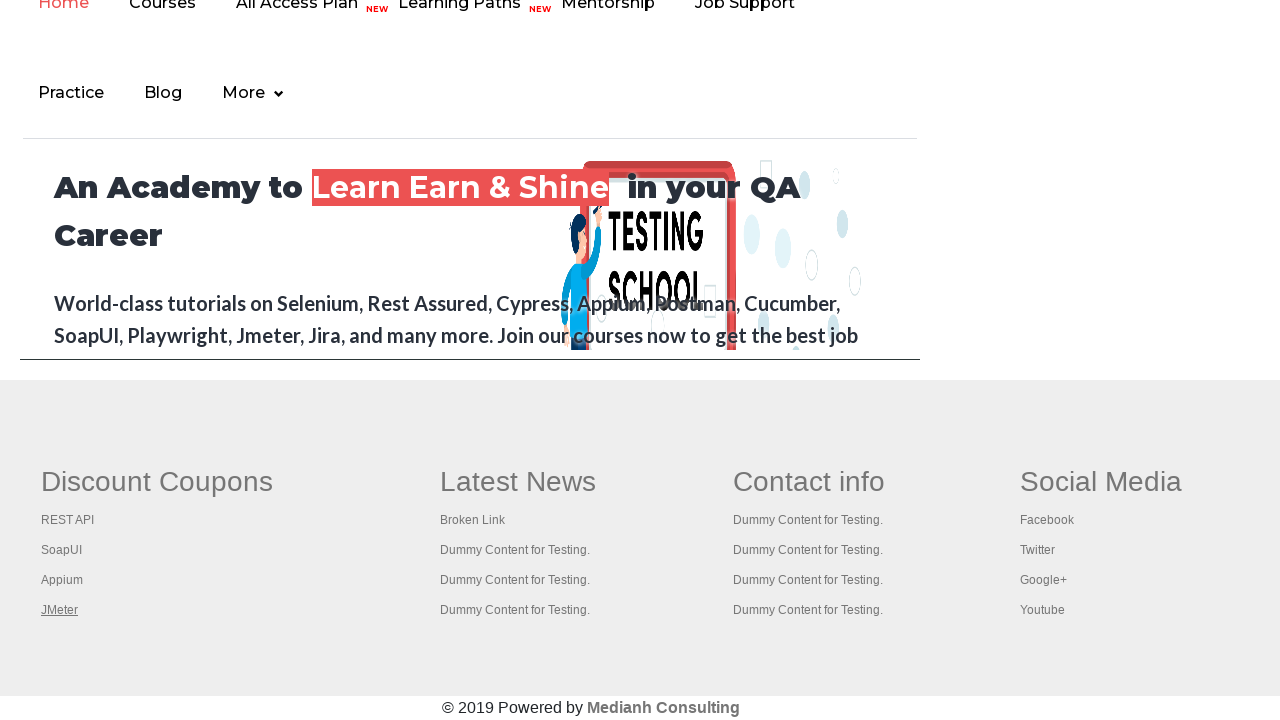

Switched to tab with title: 'The World’s Most Popular API Testing Tool | SoapUI'
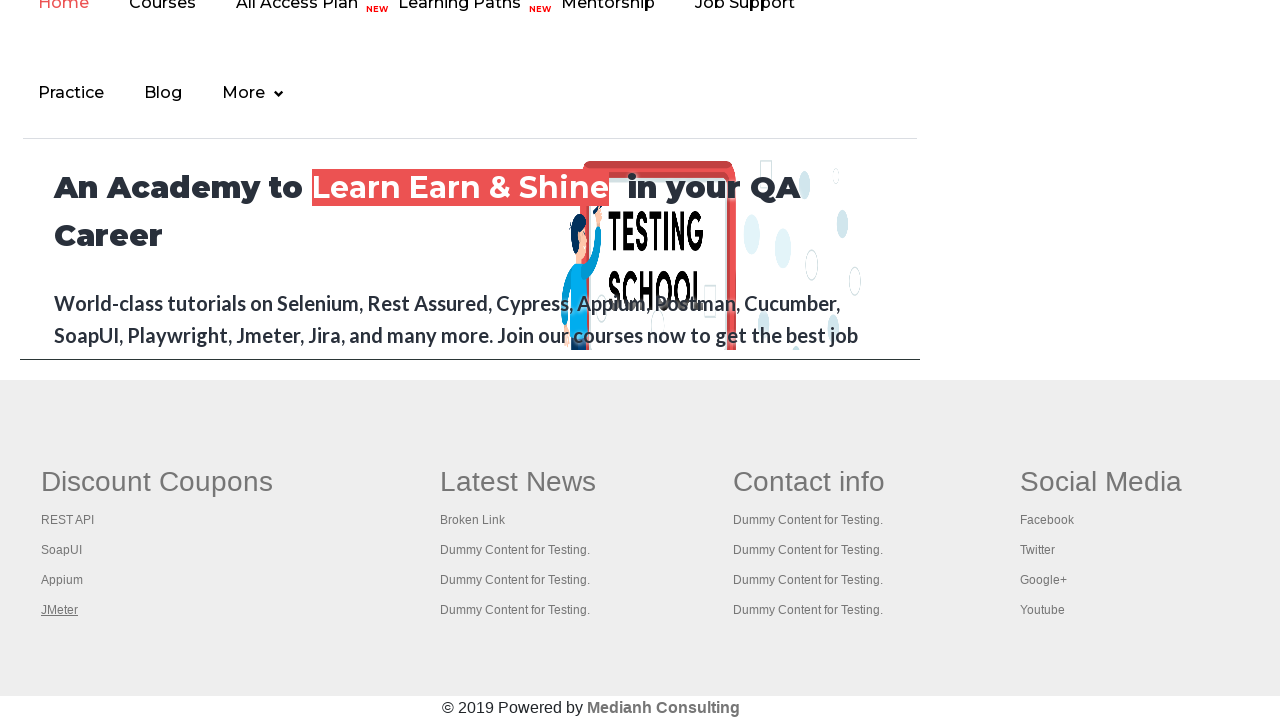

Switched to tab with title: 'Appium tutorial for Mobile Apps testing | RahulShetty Academy | Rahul'
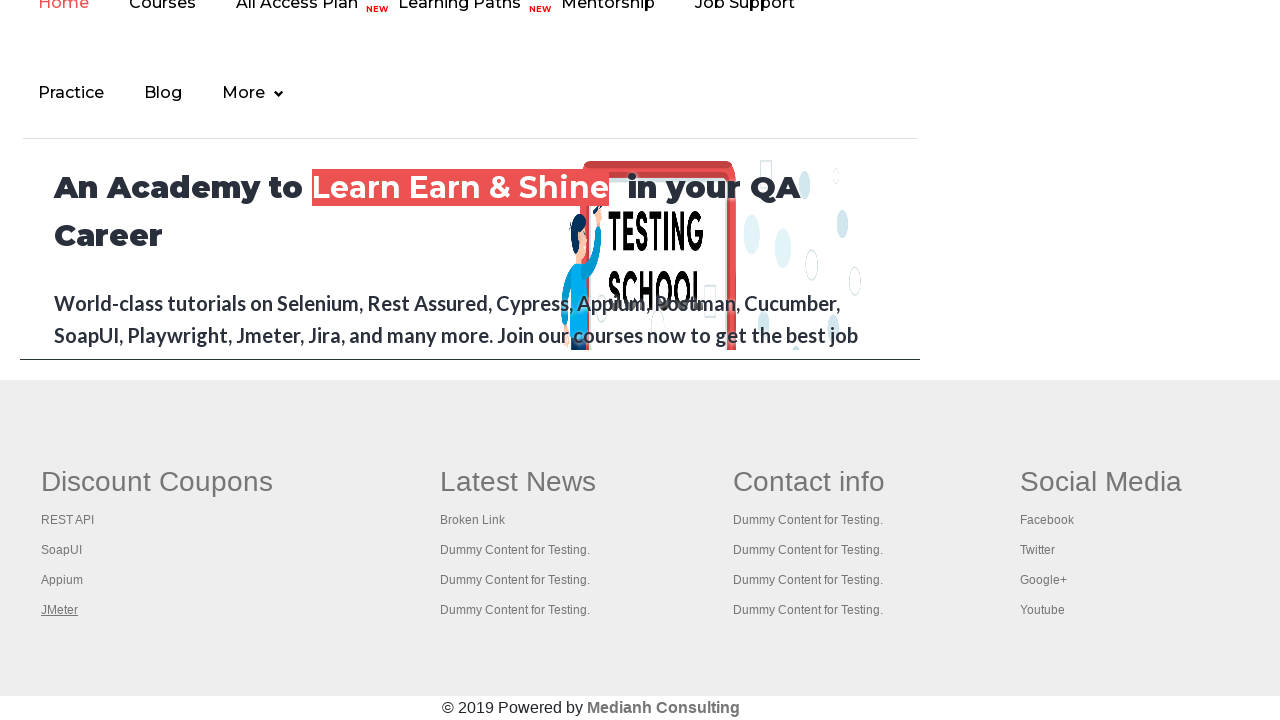

Switched to tab with title: 'Apache JMeter - Apache JMeter™'
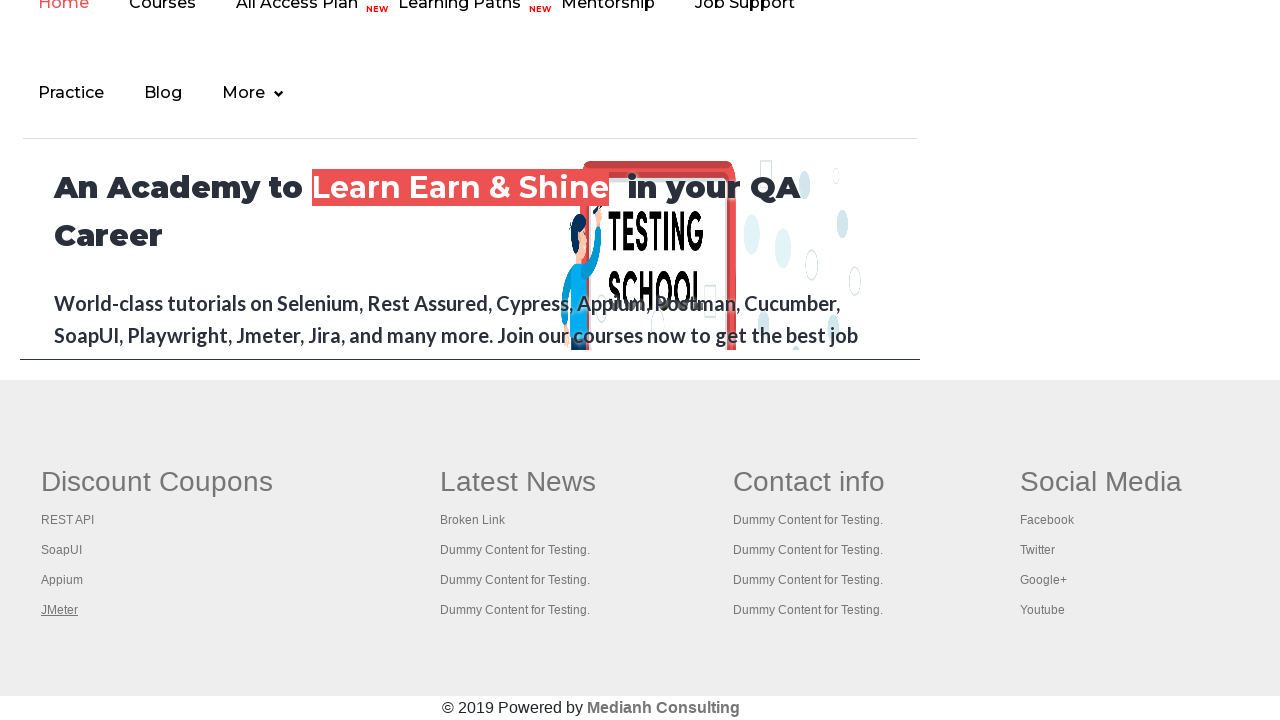

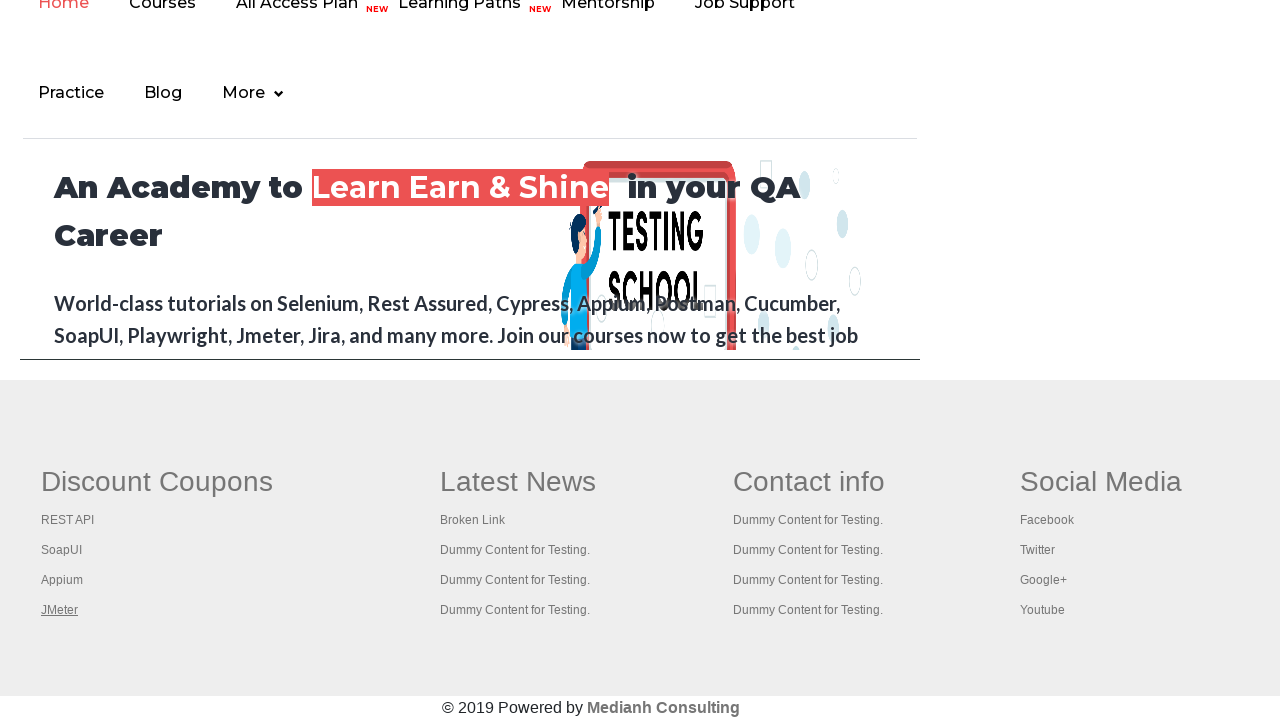